Tests dropdown selection functionality by selecting options using different methods: by index, by value, and by visible text on a calorie calculator activity level dropdown.

Starting URL: https://www.calculator.net/calorie-calculator.html

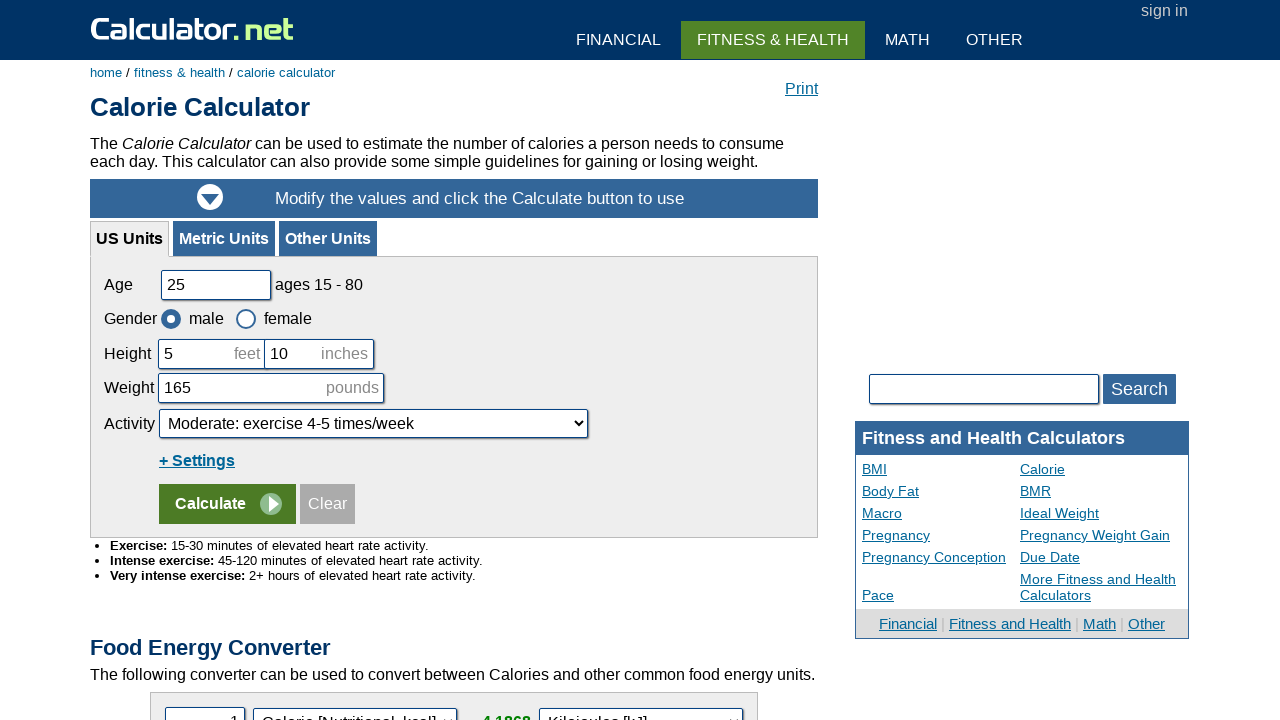

Waited for activity level dropdown to be available
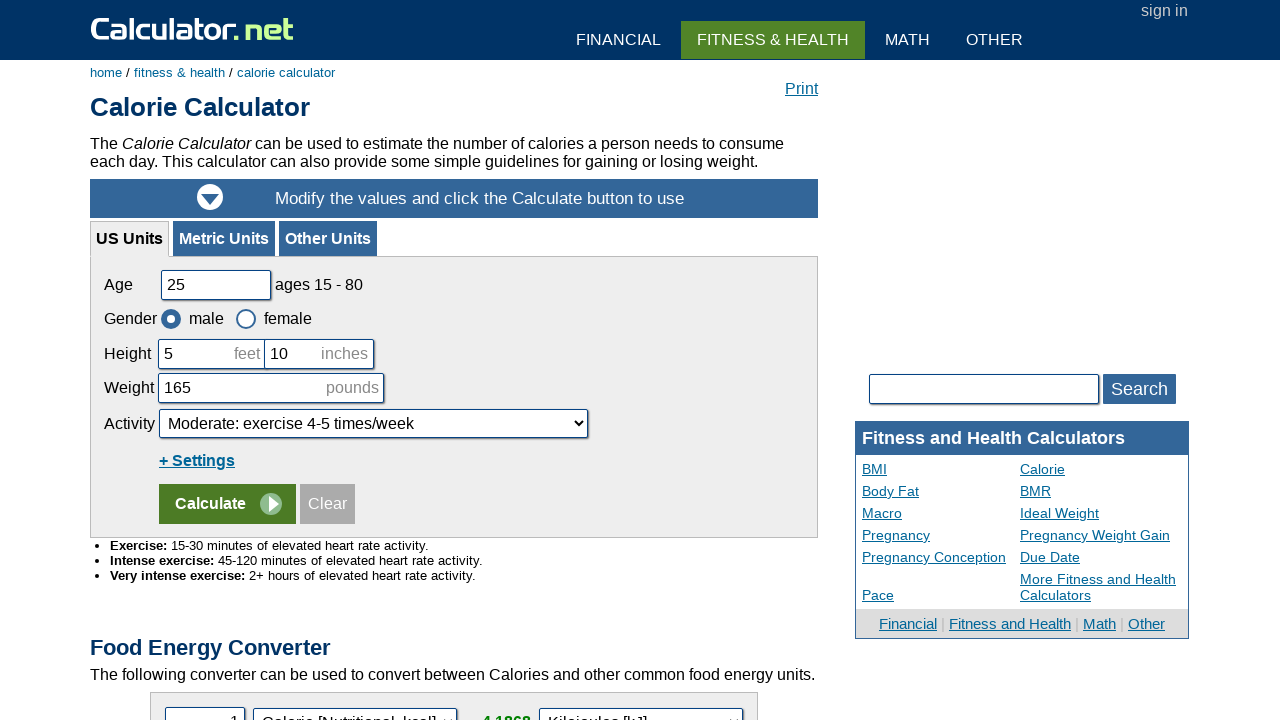

Selected first option in activity dropdown by index (0) on #cactivity
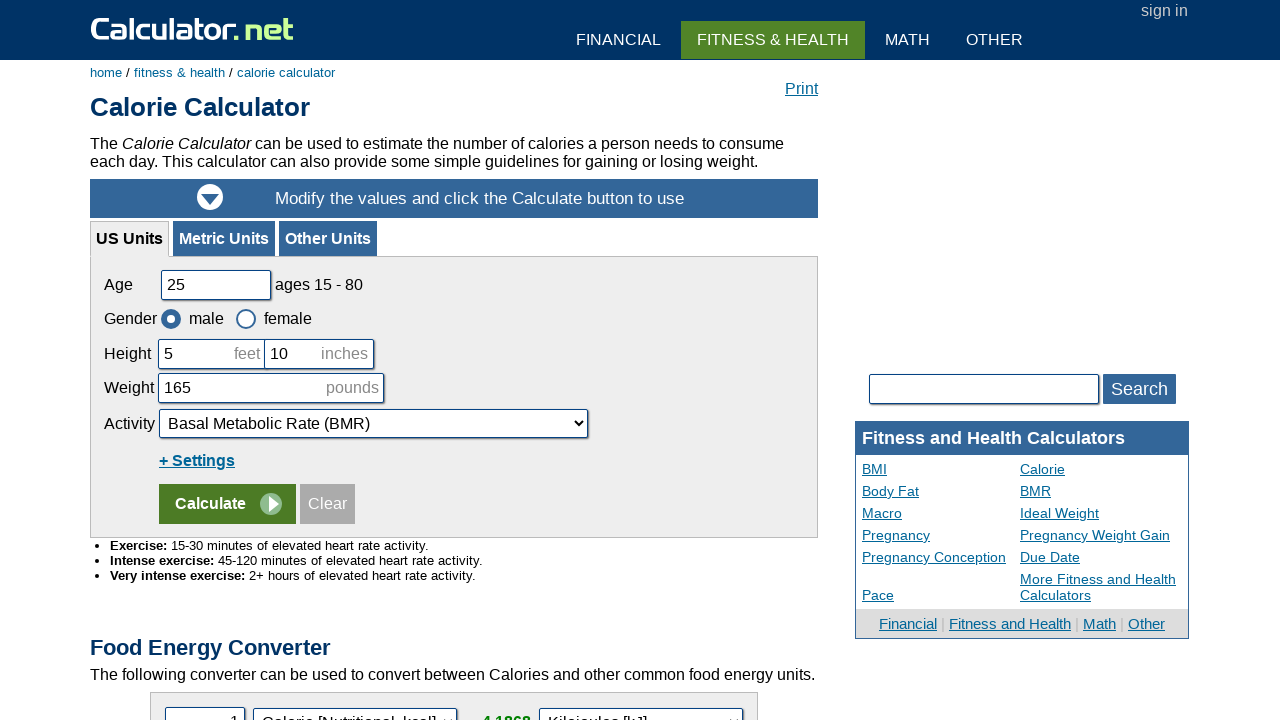

Waited 1 second to observe the dropdown change
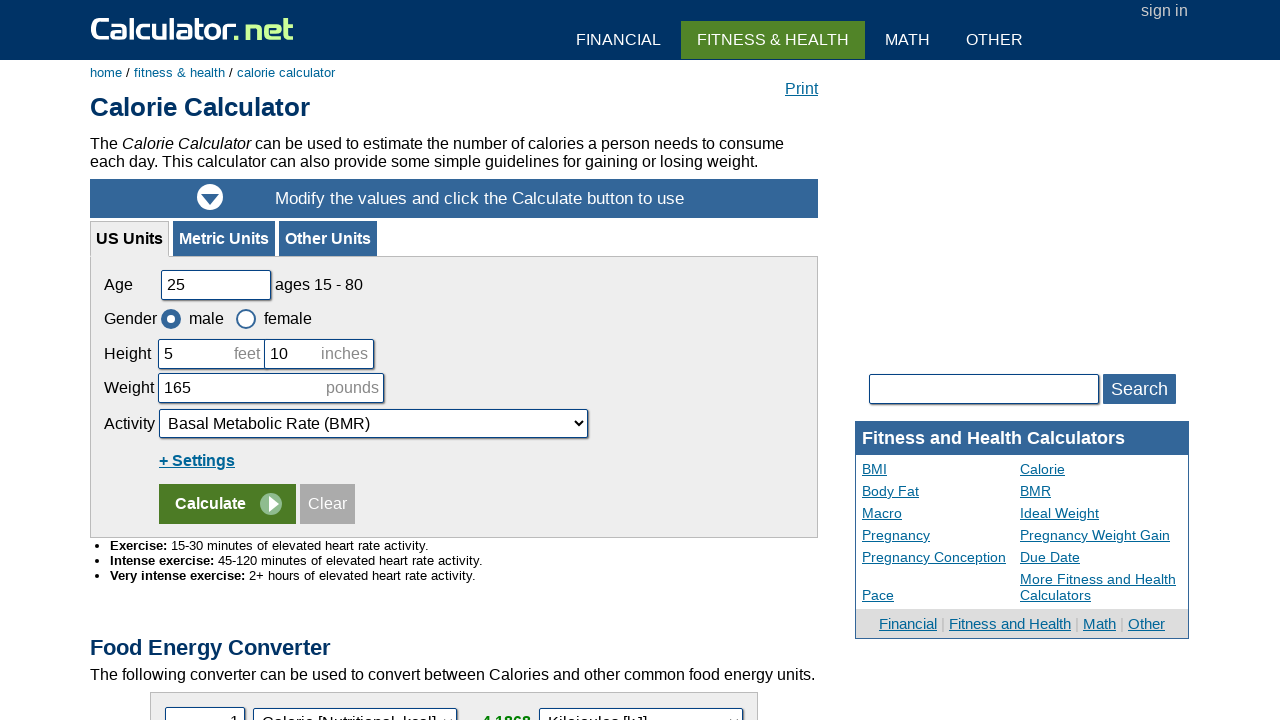

Selected 'Very Active' option by value (1.725) in activity dropdown on #cactivity
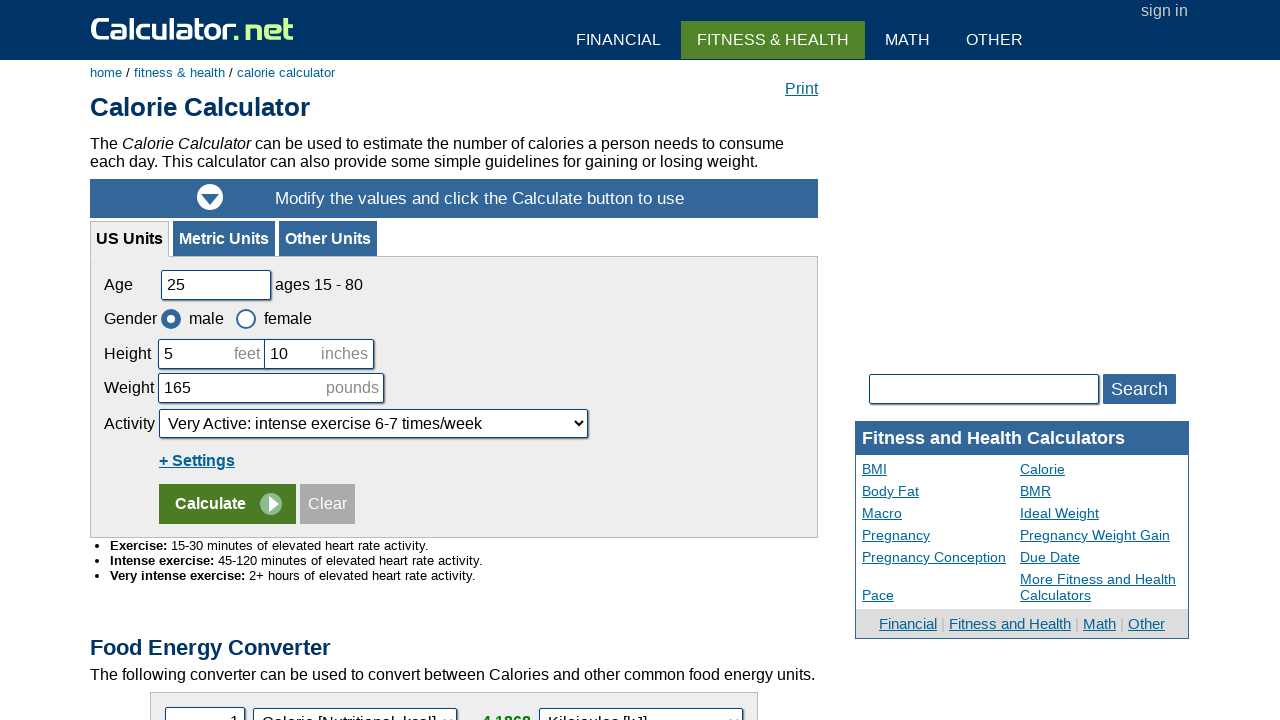

Waited 1 second to observe the dropdown change
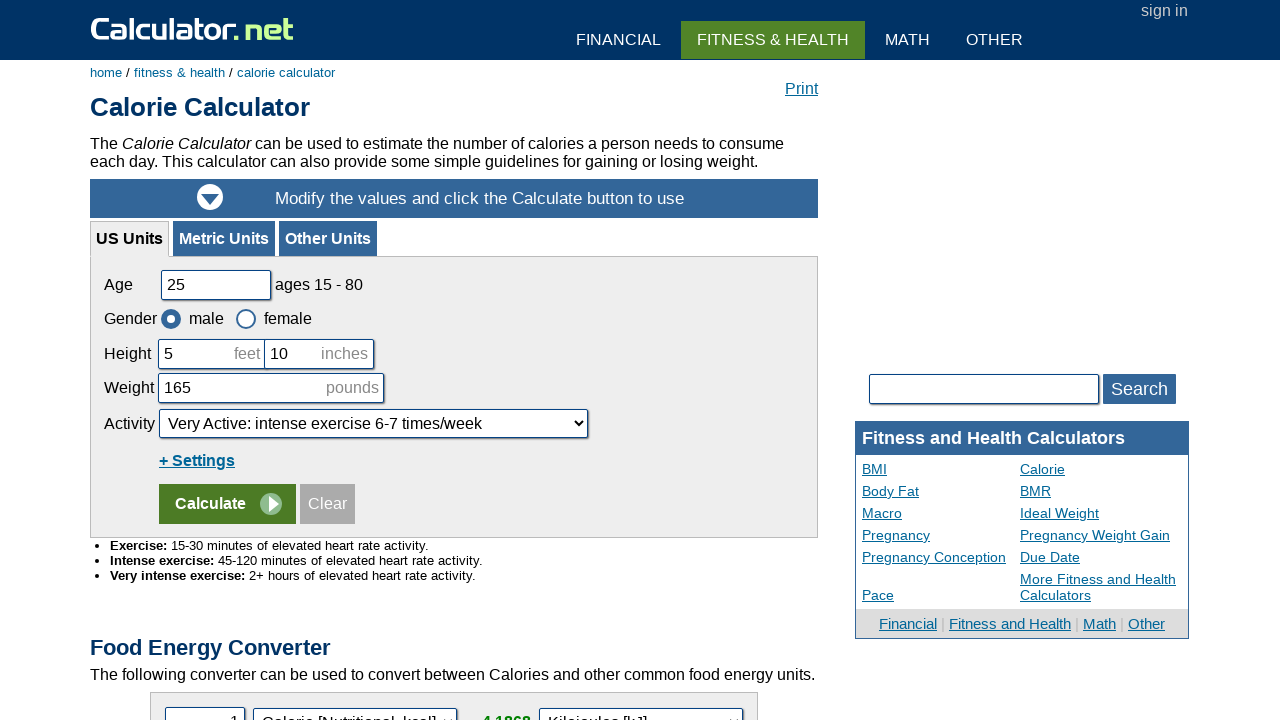

Selected 'Extra Active: very intense exercise daily, or physical job' option by visible text in activity dropdown on #cactivity
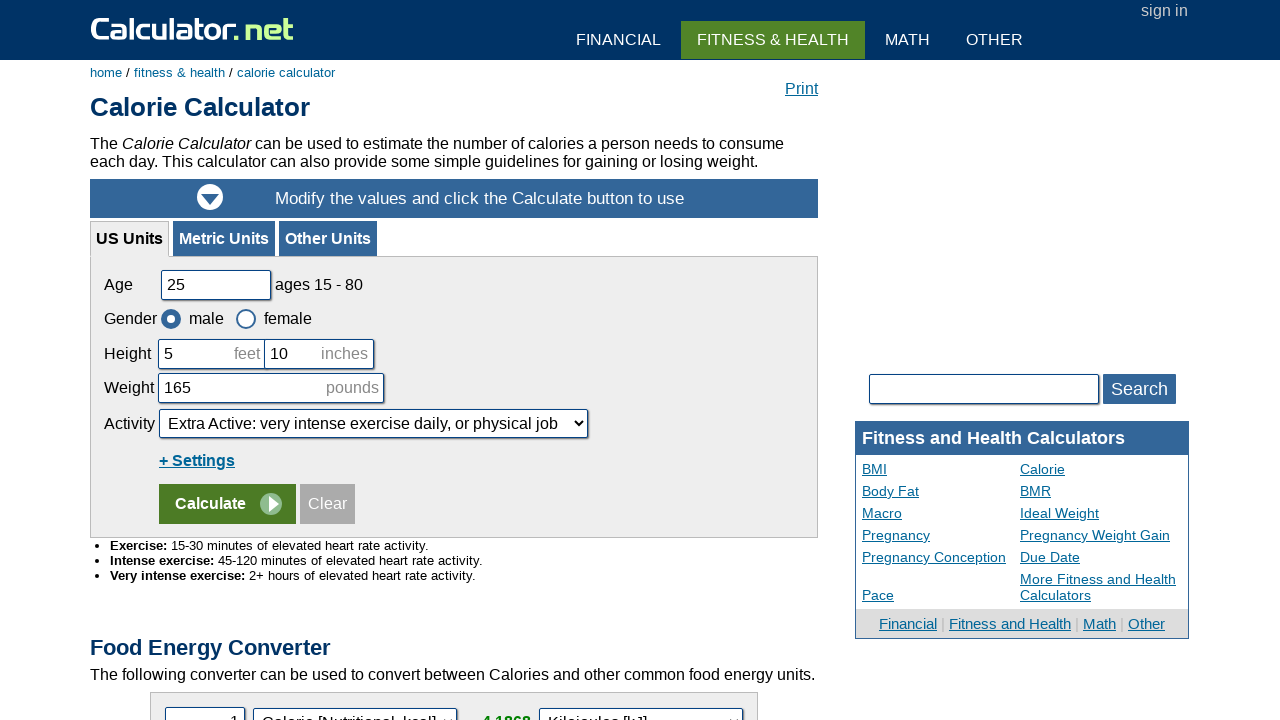

Waited 1 second to observe the final dropdown change
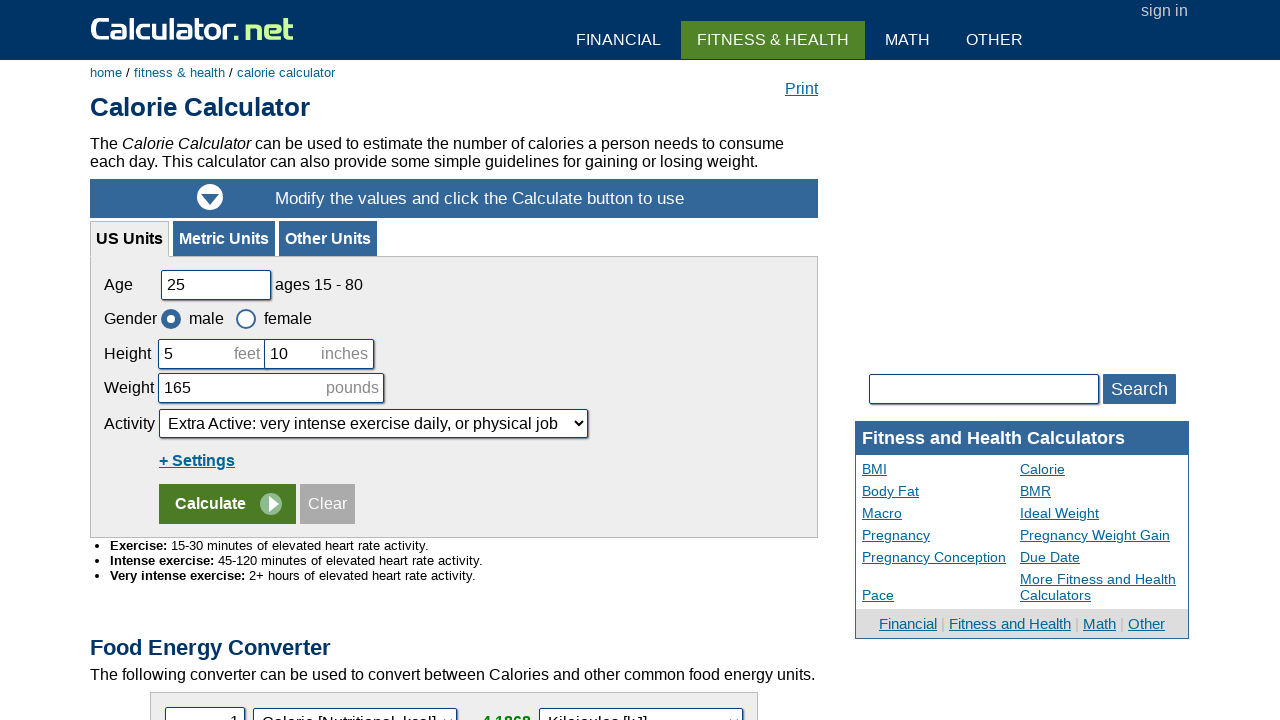

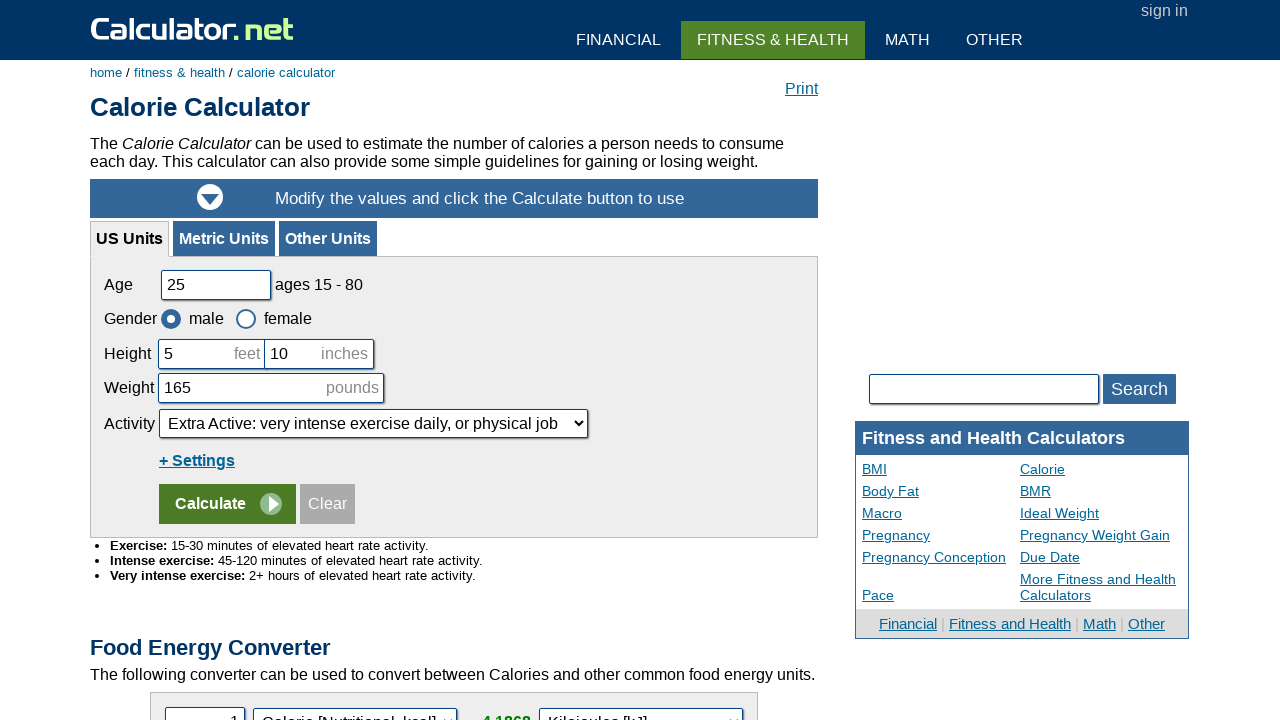